Tests the search functionality on Tokopedia by searching for "Sony XM-4" and verifying that search results contain "XM-4"

Starting URL: https://www.tokopedia.com/

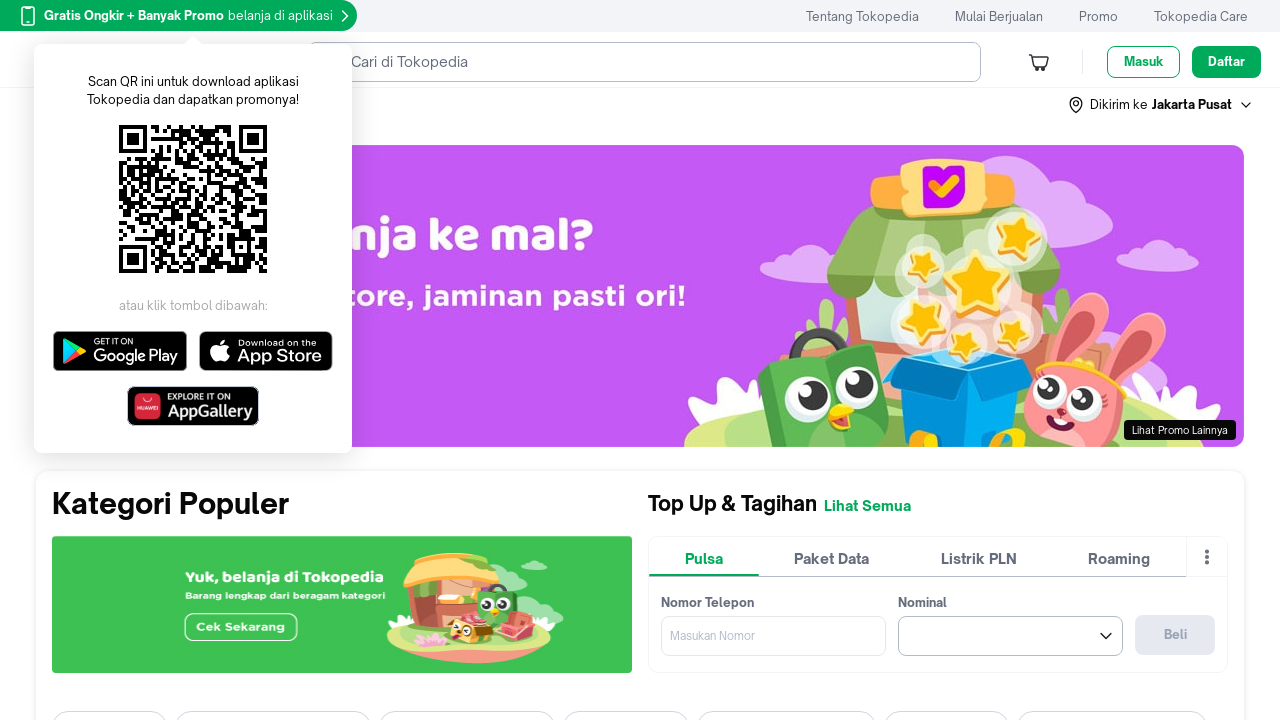

Filled search input field with 'Sony XM-4' on //input[@data-unify='Search']
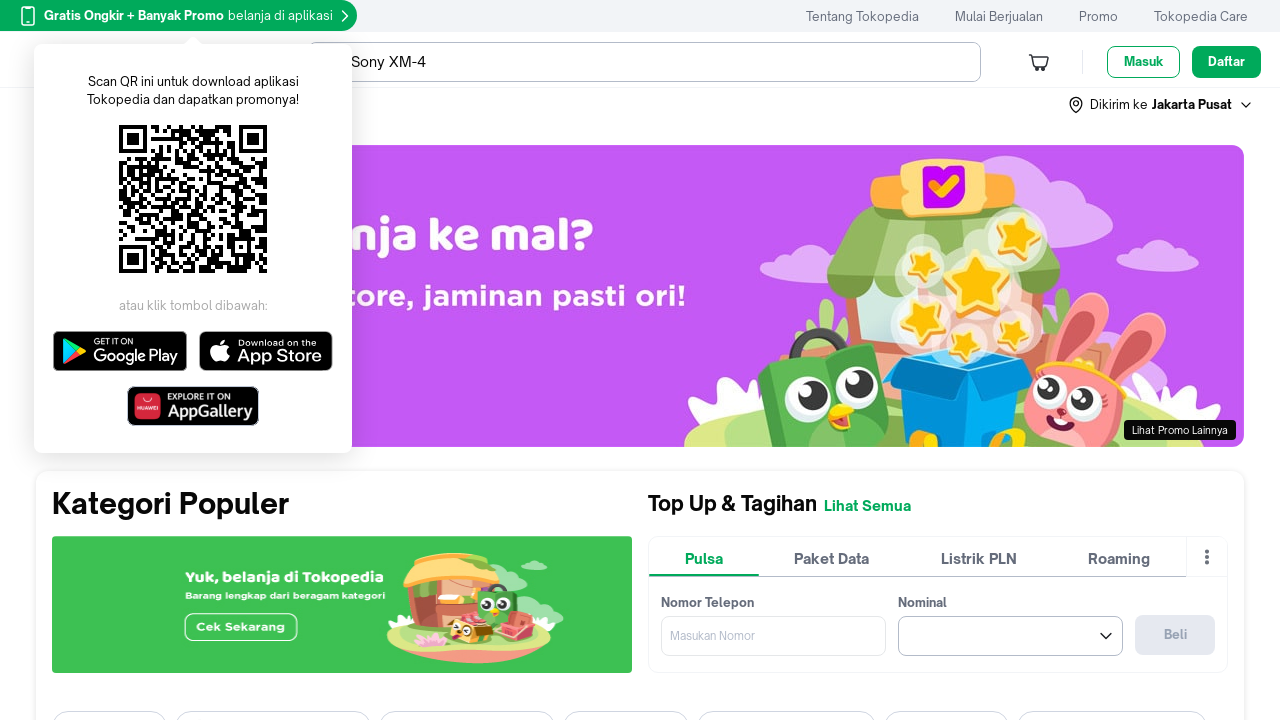

Pressed Enter to submit search query on //input[@data-unify='Search']
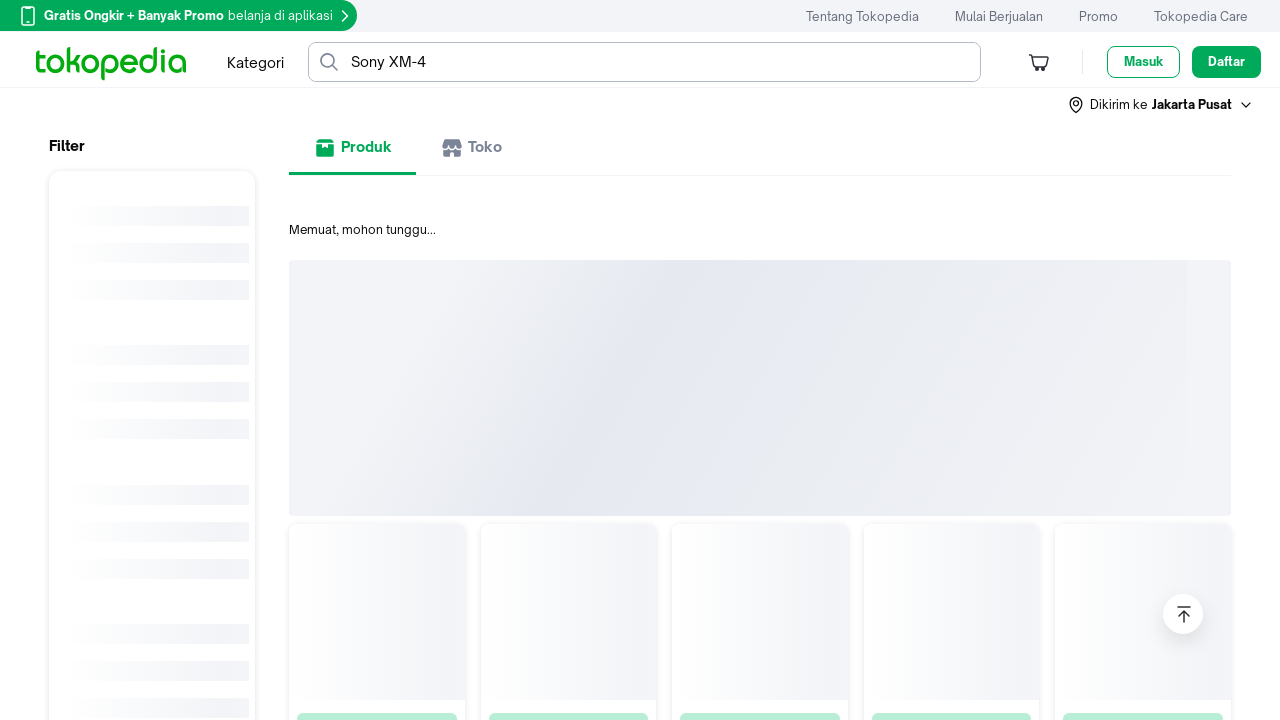

Search results loaded successfully
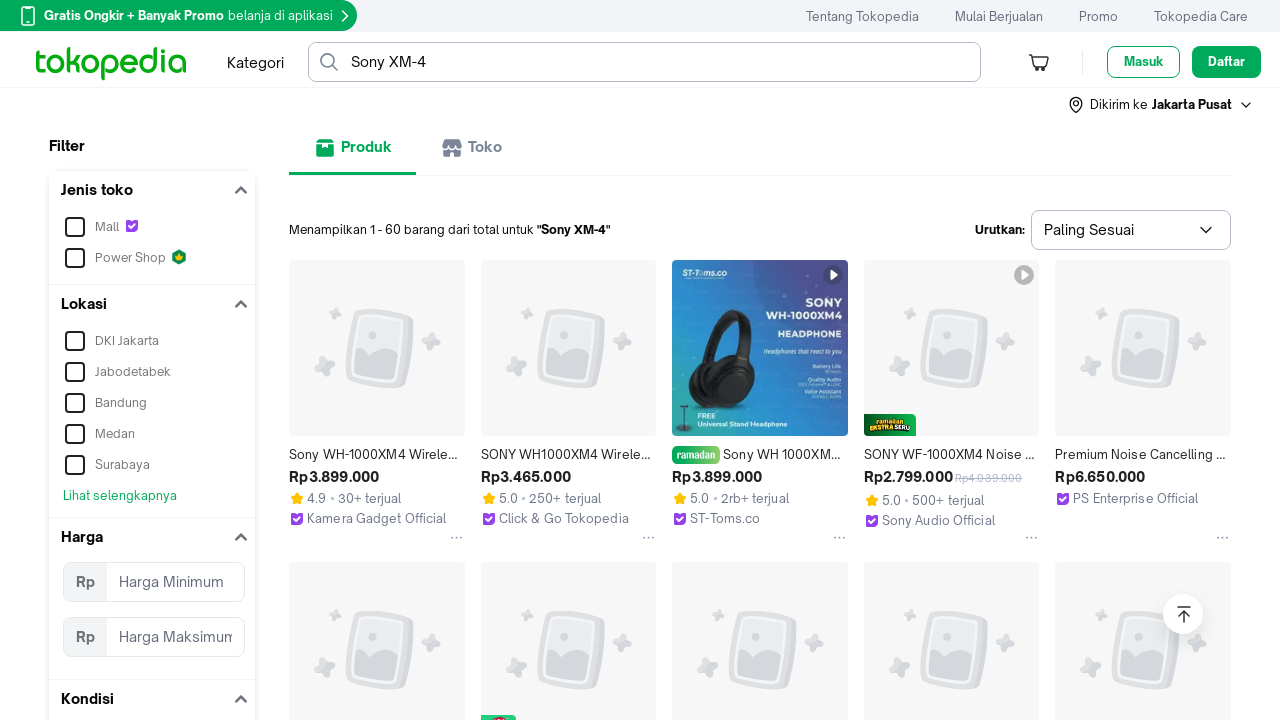

Retrieved search result text: Menampilkan 1 - 60 barang dari total  untuk "Sony XM-4"
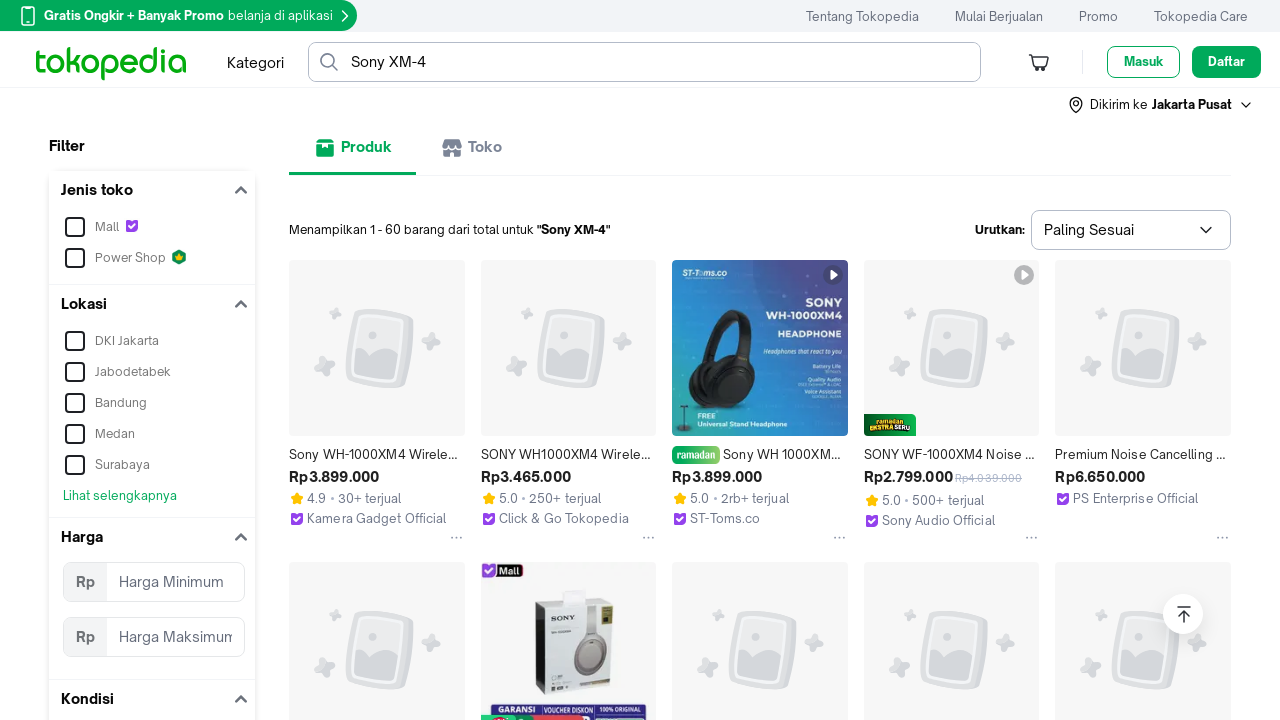

Verified that search results contain 'XM-4'
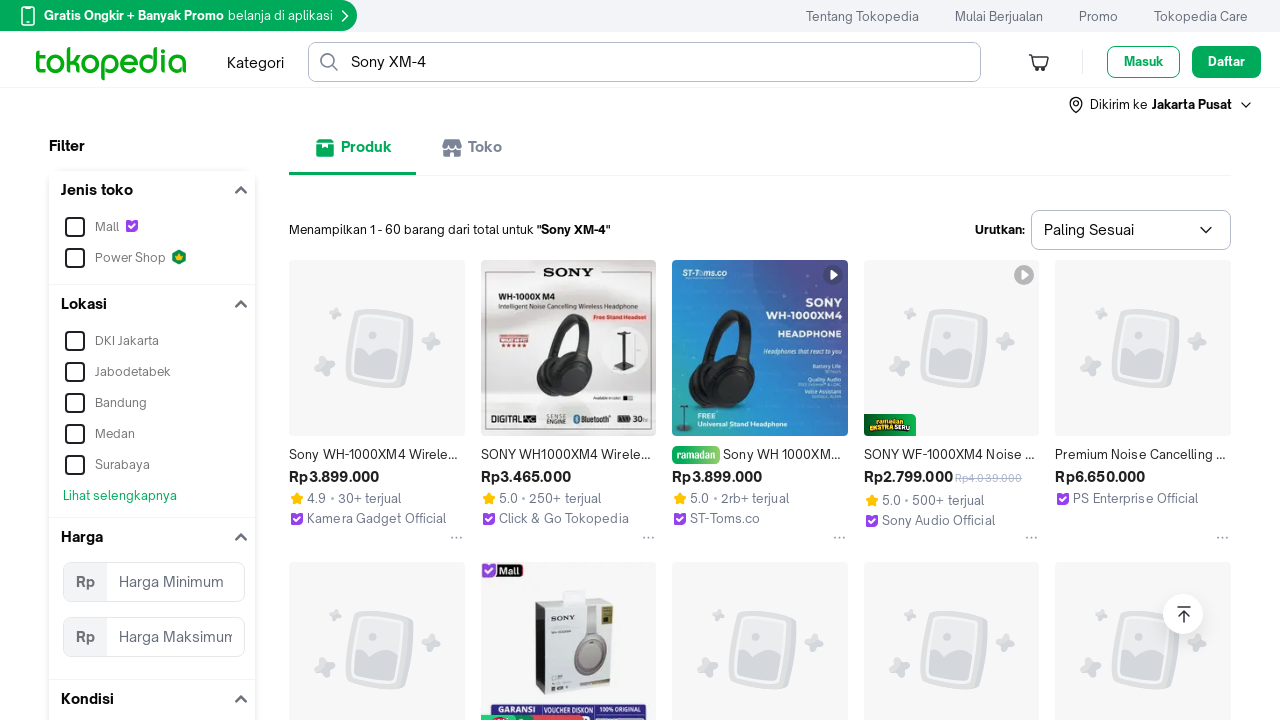

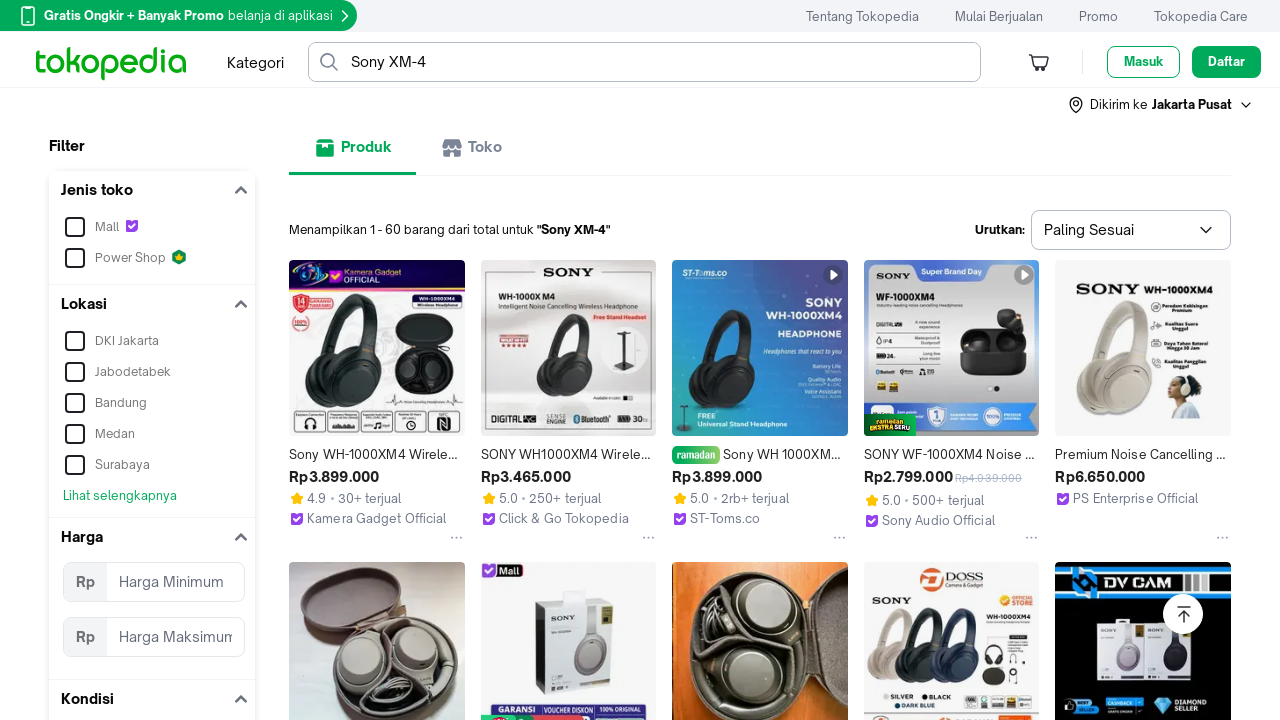